Opens GitHub Selenide repository page, hovers over the top contributor, and verifies the popover message contains "Andrei Solntsev"

Starting URL: https://github.com/selenide/selenide

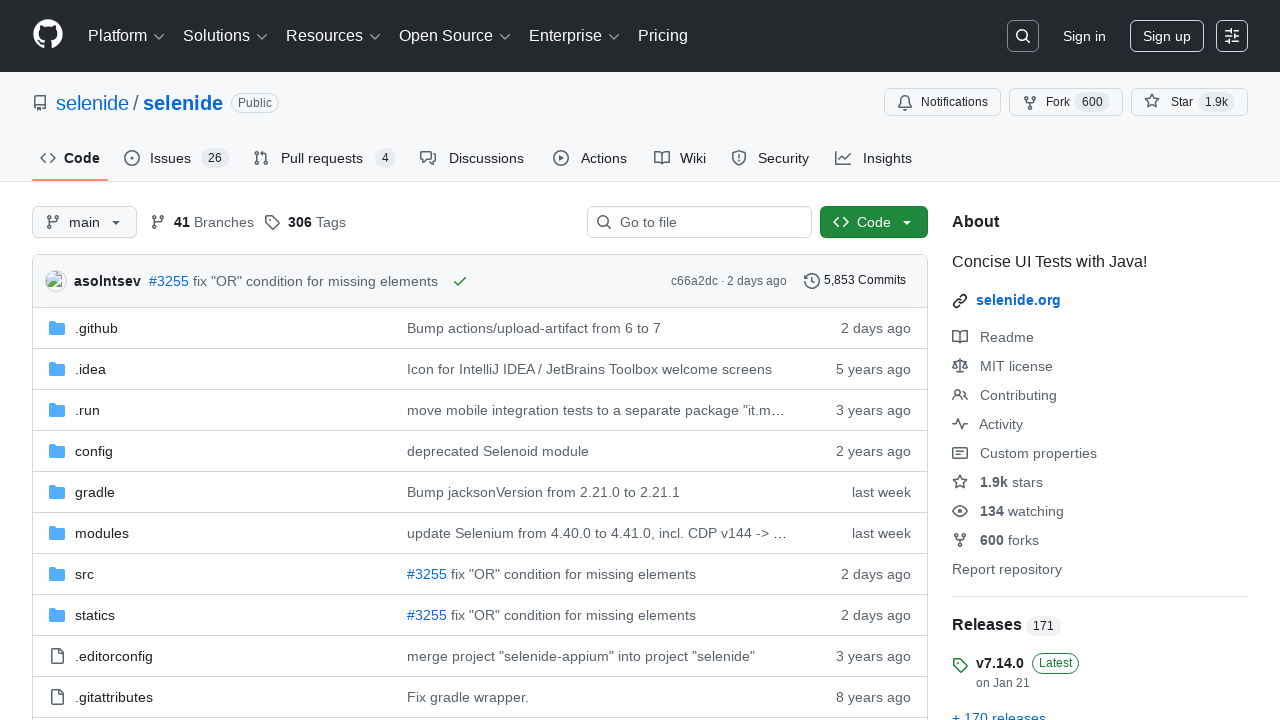

Waited for BorderGrid section to load
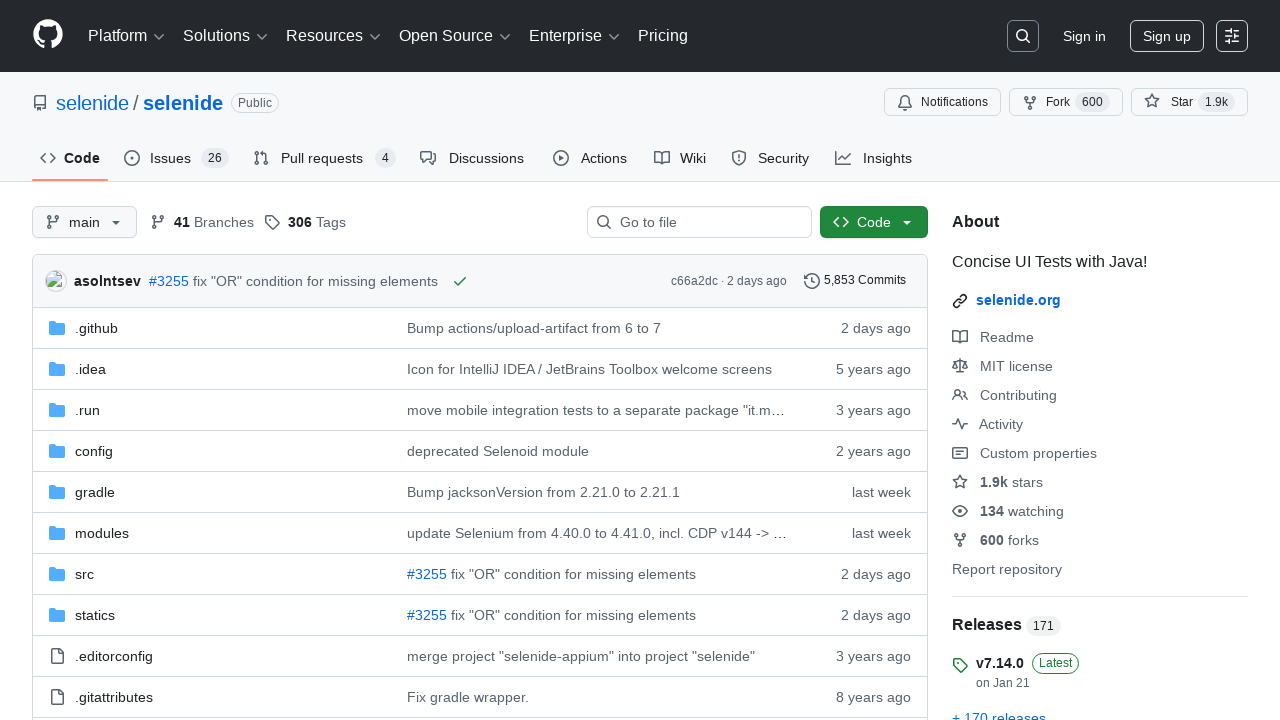

Located Contributors section in BorderGrid
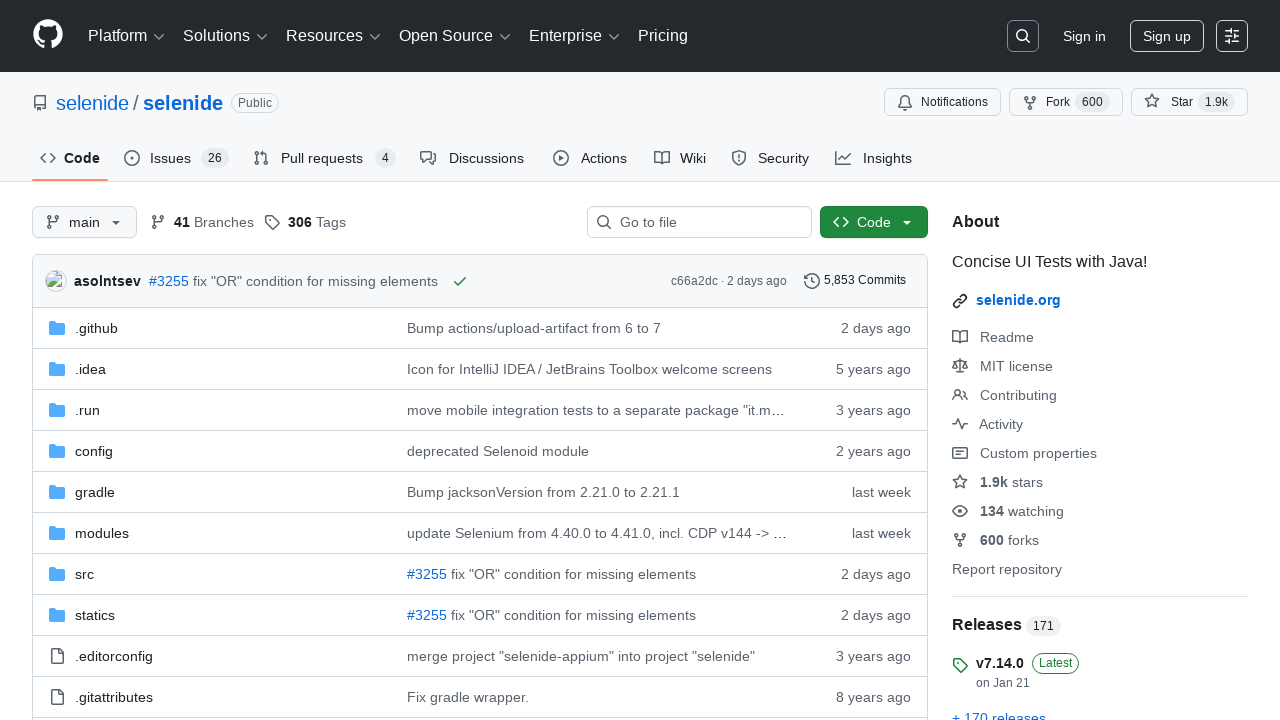

Located first contributor in the list
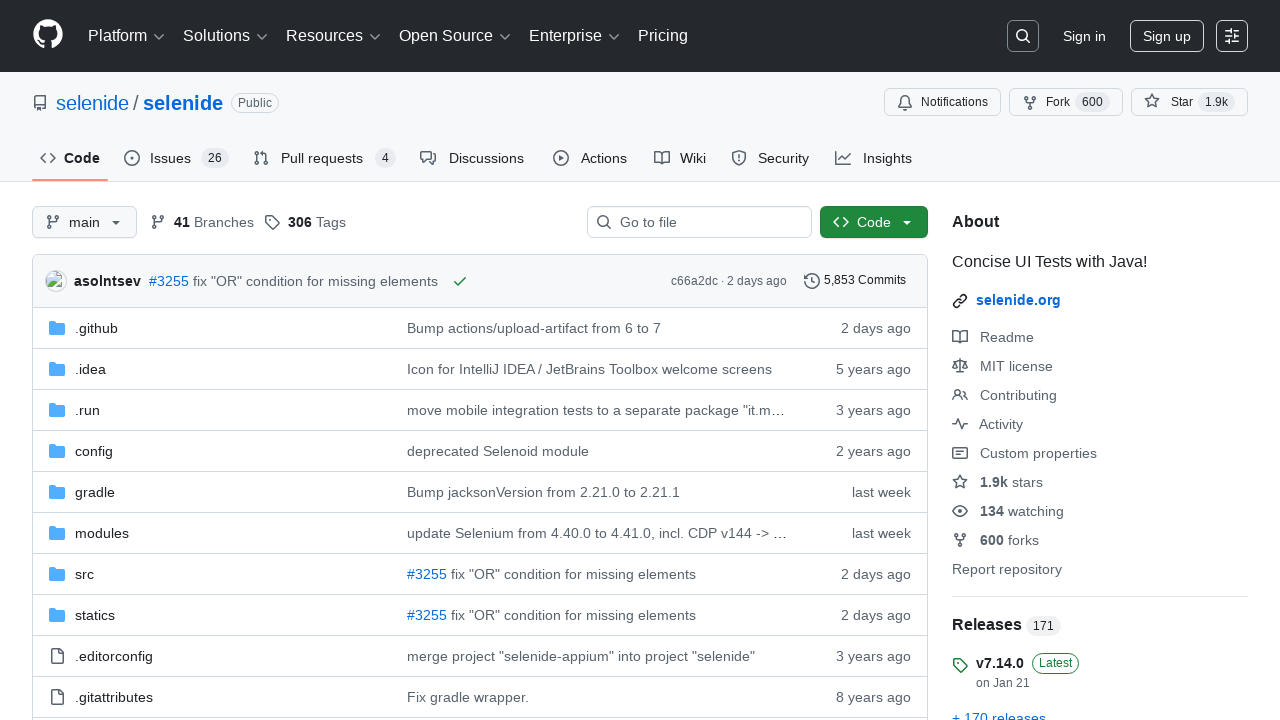

Hovered over the first contributor at (968, 360) on .BorderGrid >> text=Contributors >> xpath=ancestor::*[contains(@class, 'BorderGr
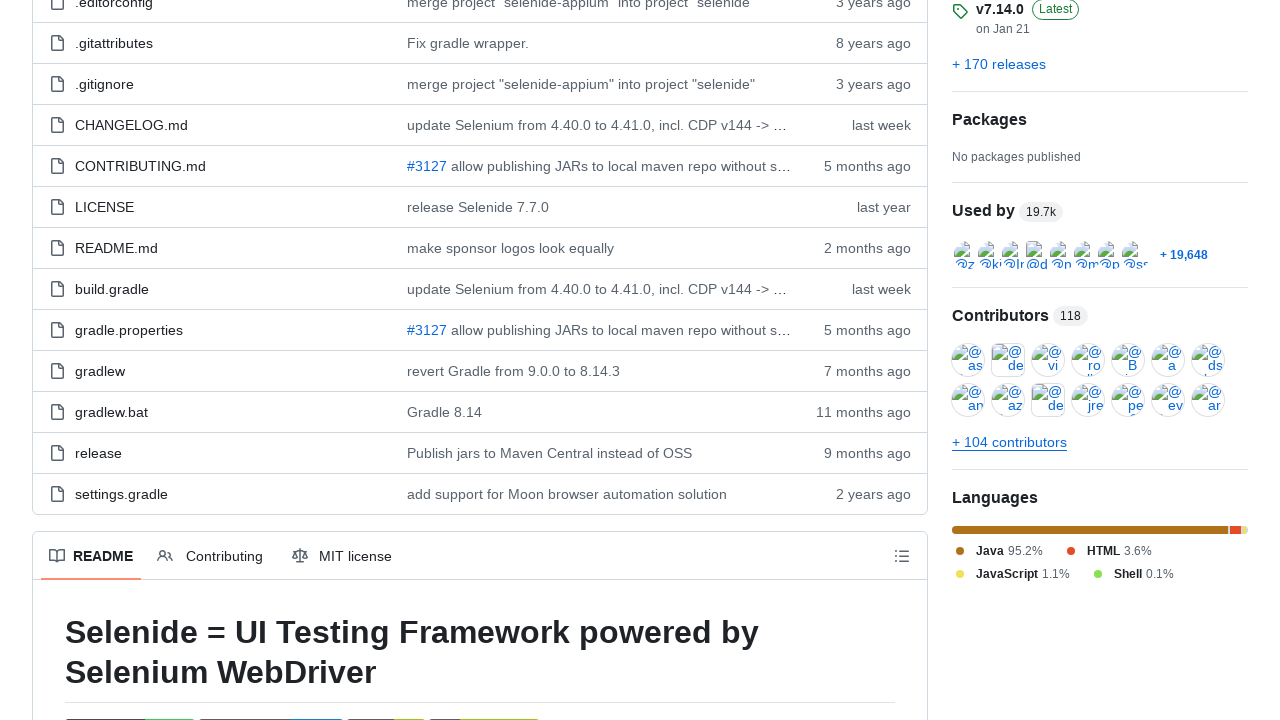

Popover message appeared on hover
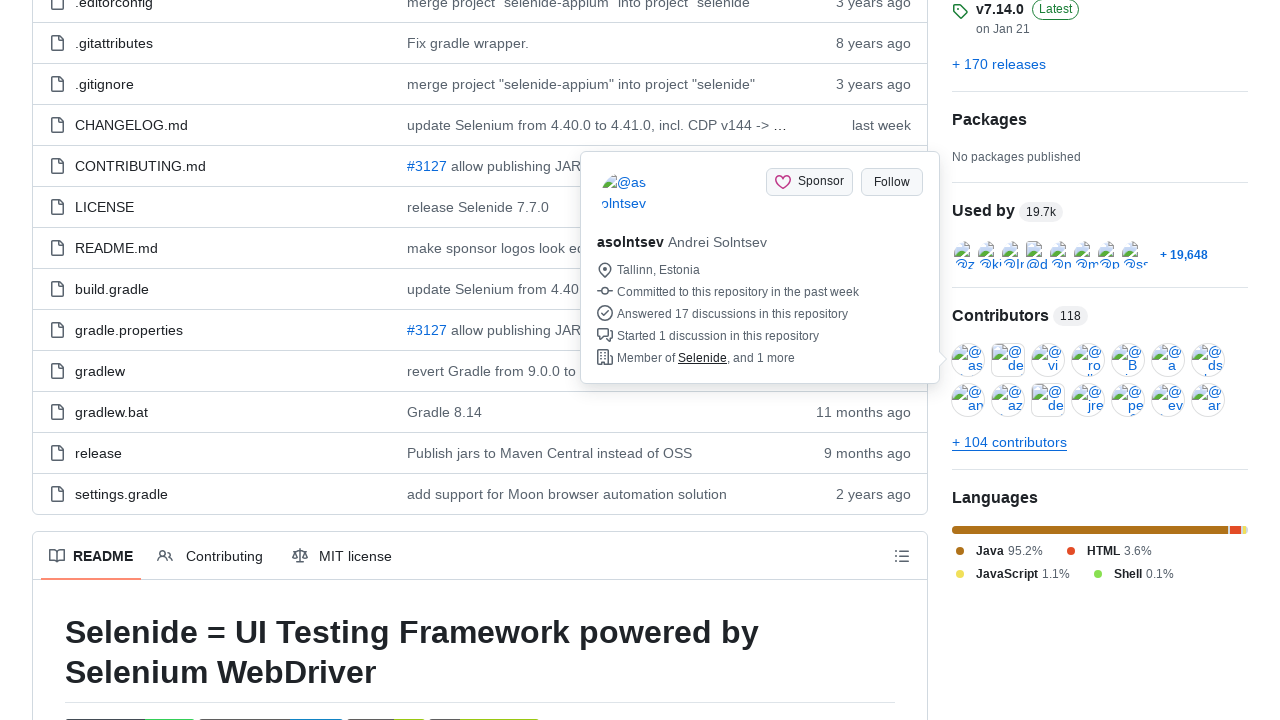

Located popover containing 'Andrei Solntsev'
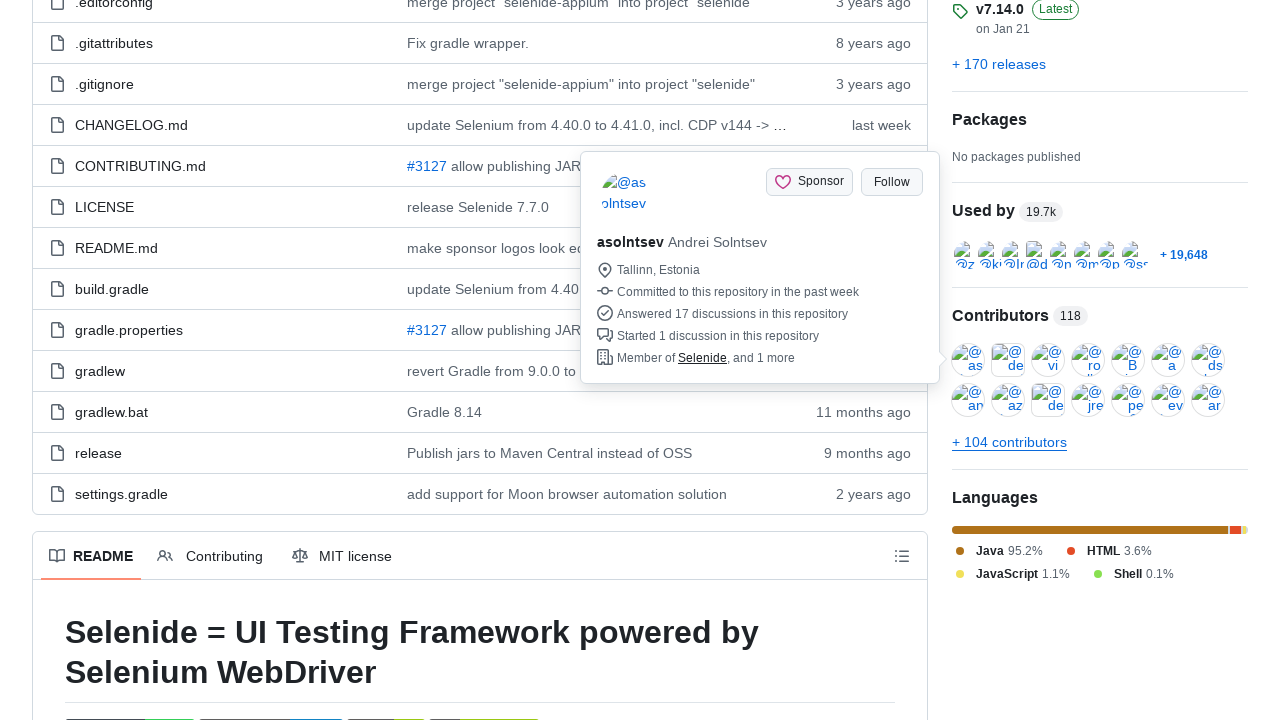

Verified popover with 'Andrei Solntsev' is visible
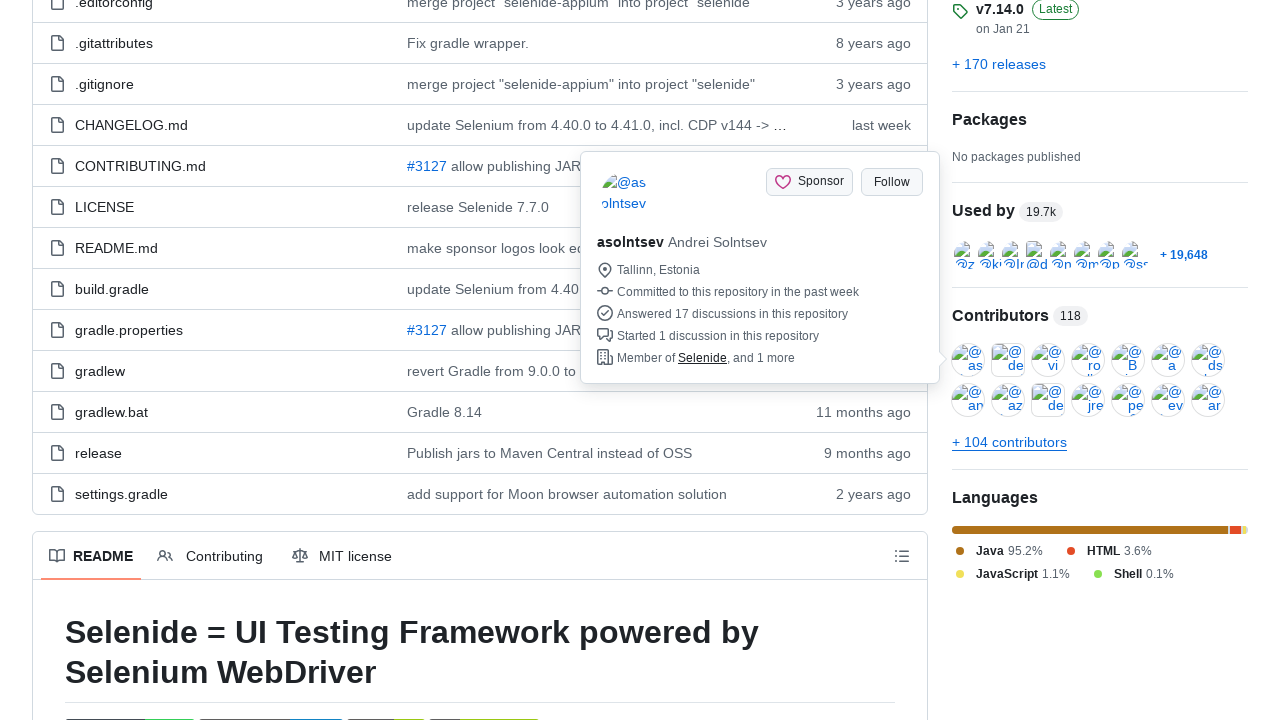

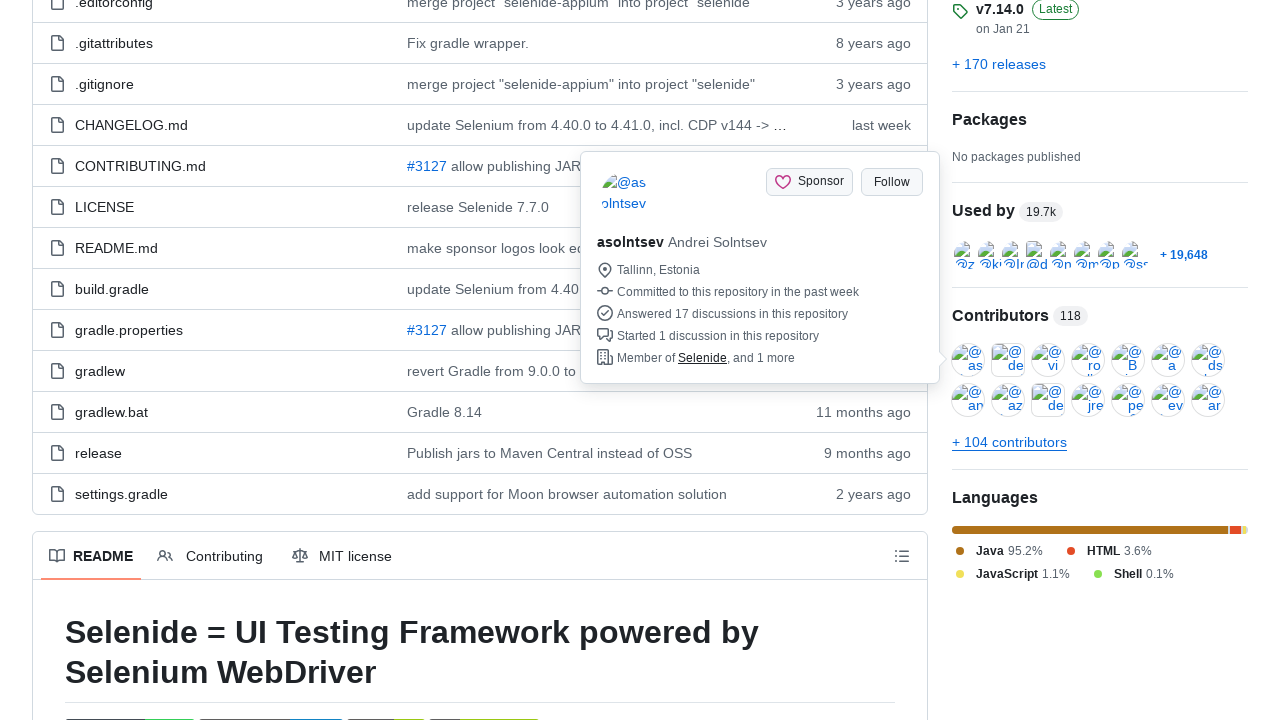